Tests the sortable list functionality on QA Playground by clicking on the Sortable List link and then dragging and dropping list items (billionaire names) to reorder them into specific positions.

Starting URL: https://qaplayground.dev/

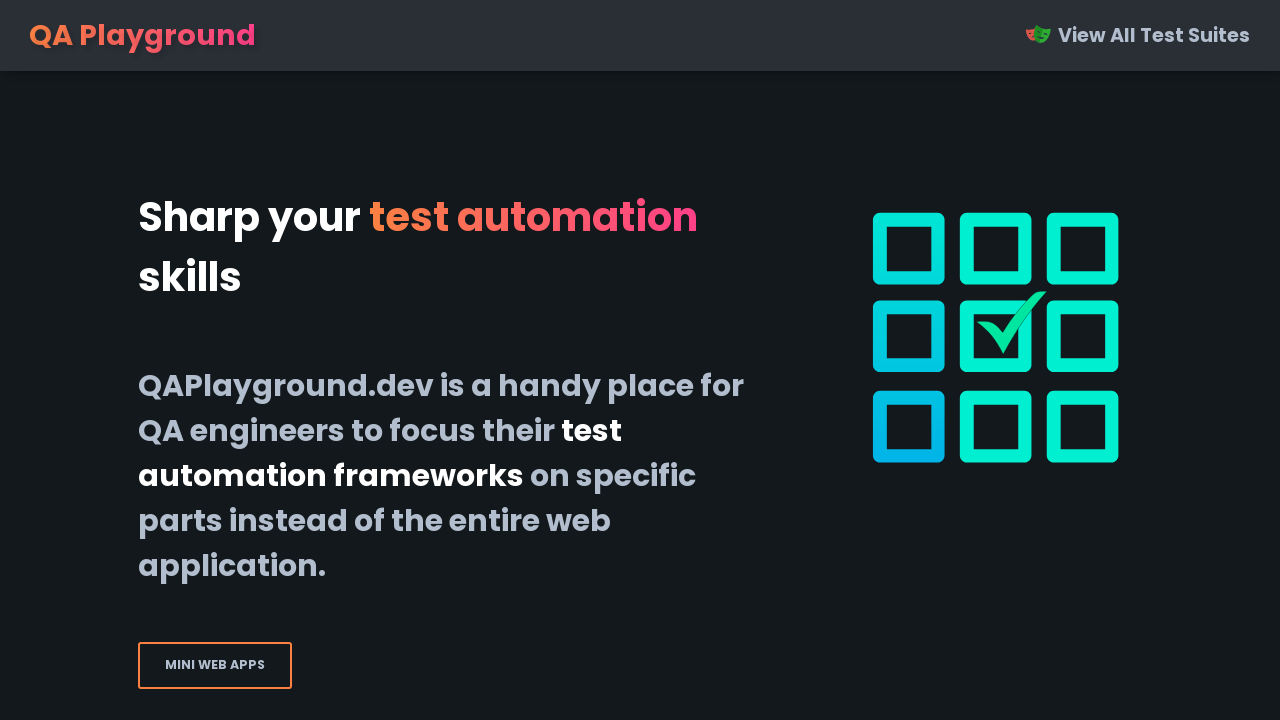

Clicked on 'Sortable List' link to navigate to the sortable list page at (326, 361) on xpath=//*[normalize-space(text())='Sortable List']
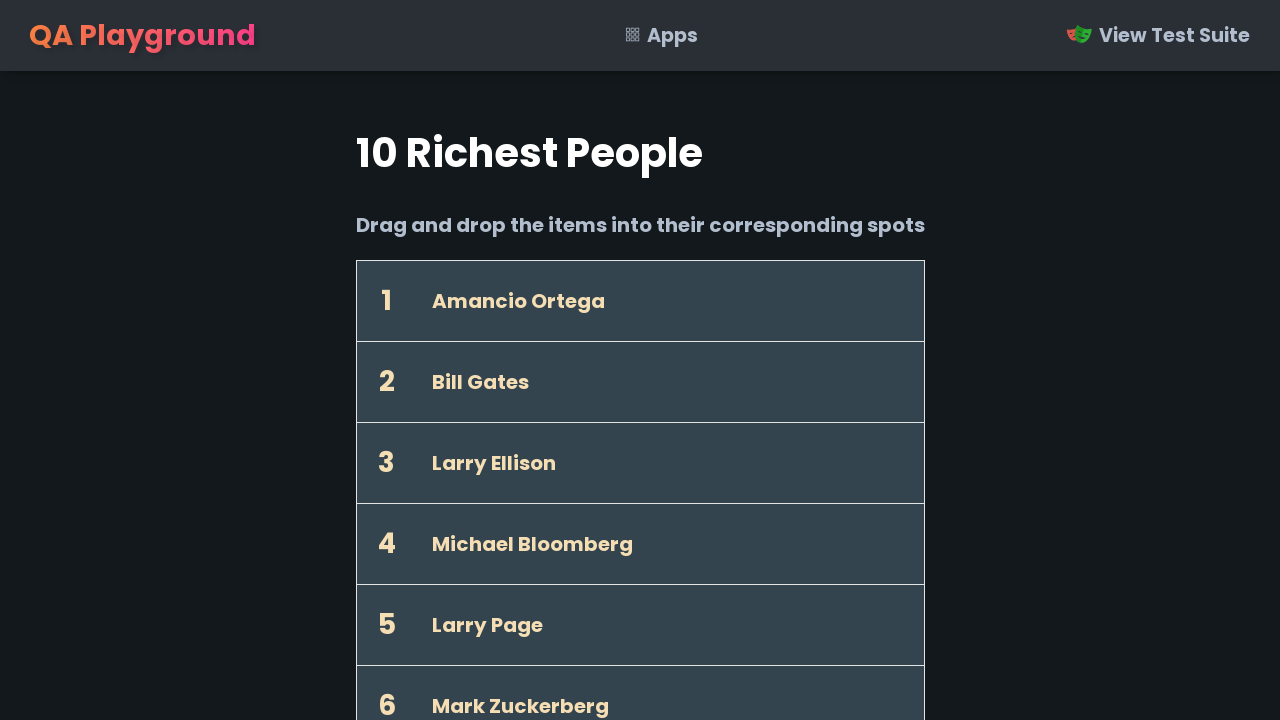

Sortable list loaded with list items
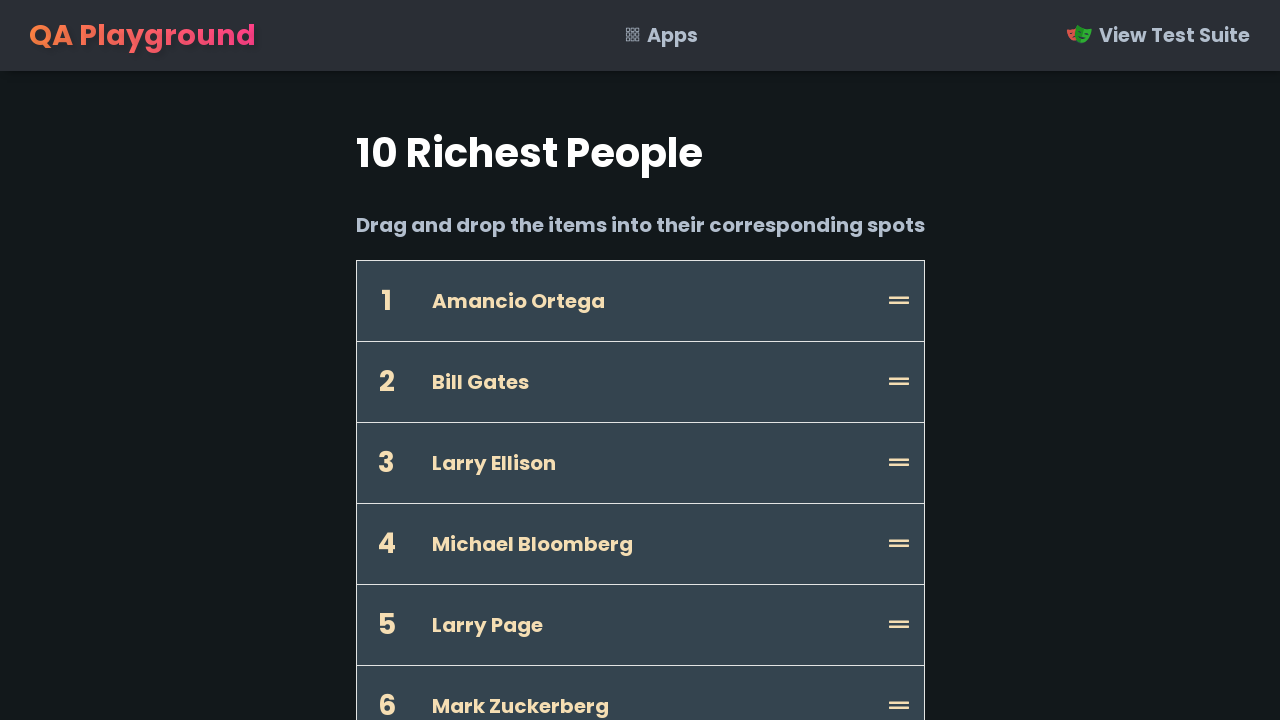

Dragged Jeff Bezos to position 0 at (640, 301)
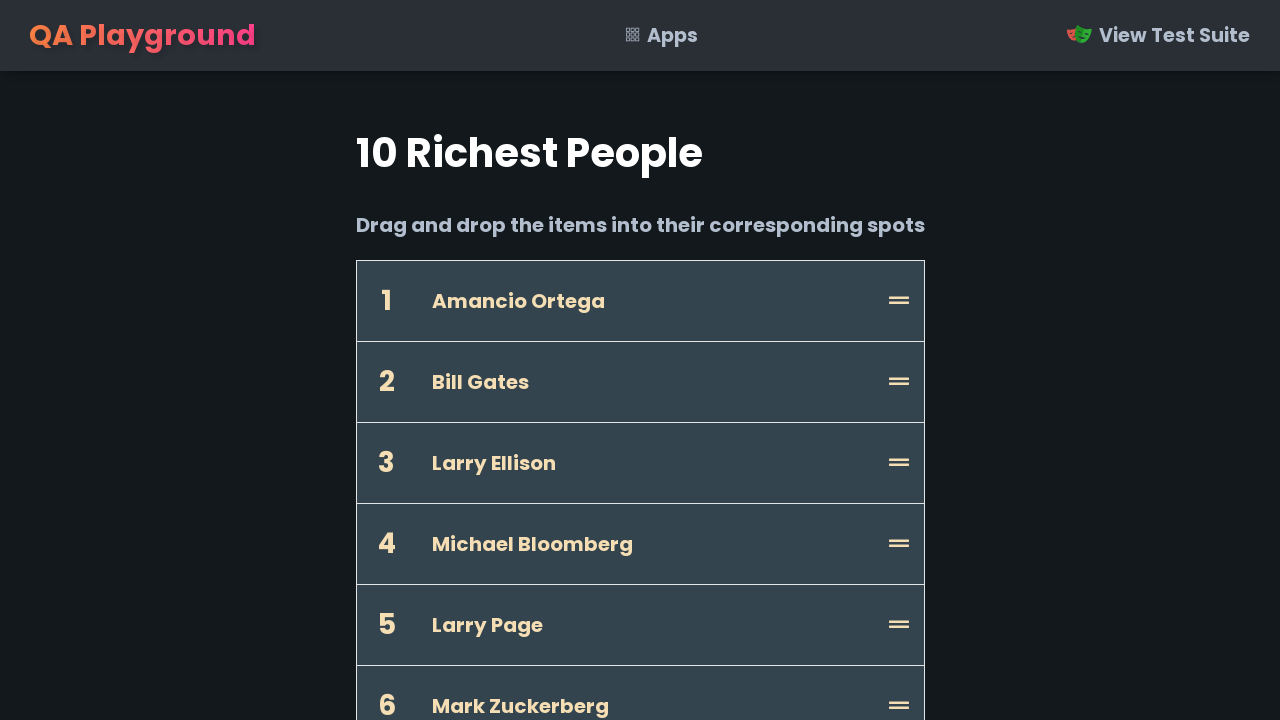

Dragged Bill Gates to position 1 at (640, 382)
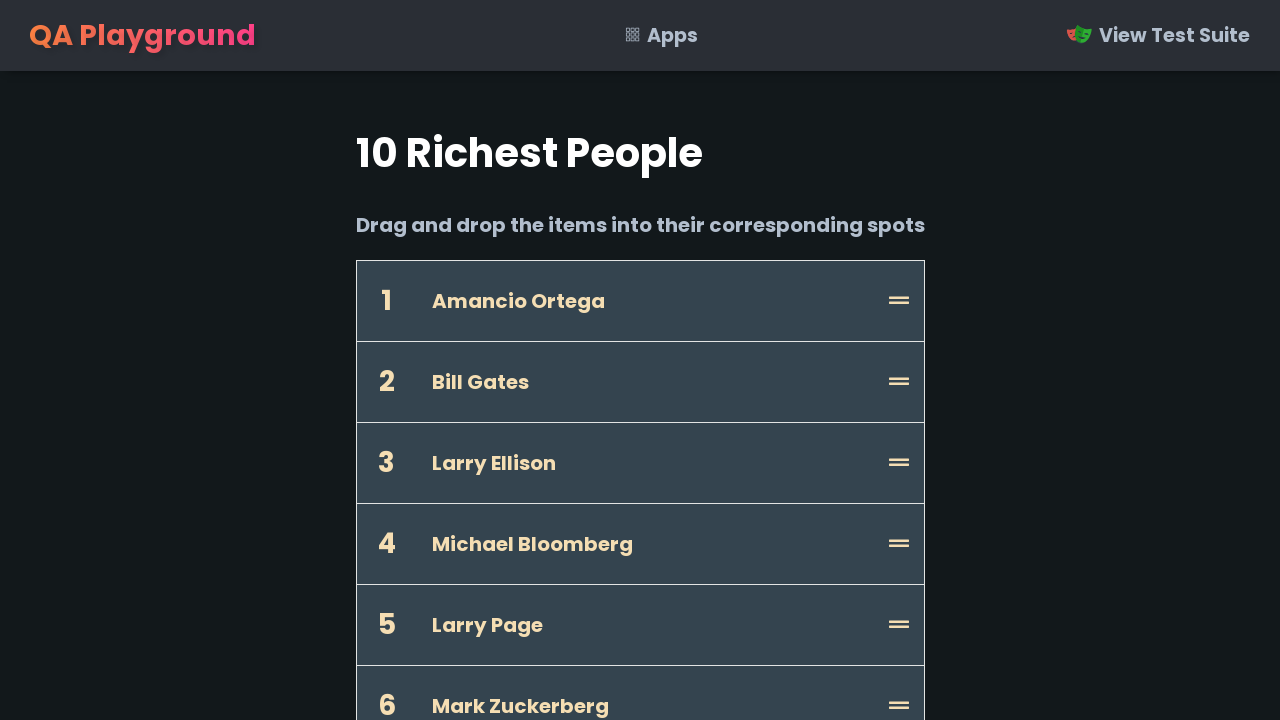

Dragged Warren Buffett to position 2 at (640, 360)
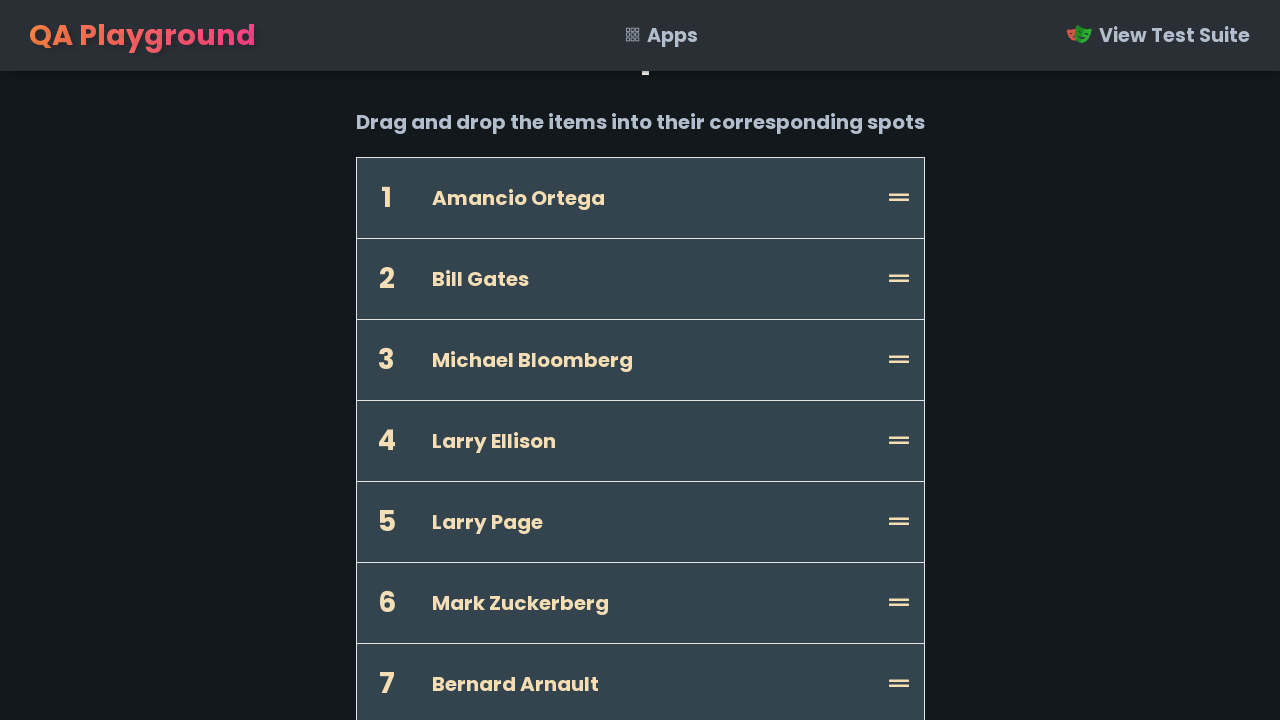

Dragged Bernard Arnault to position 3 at (640, 441)
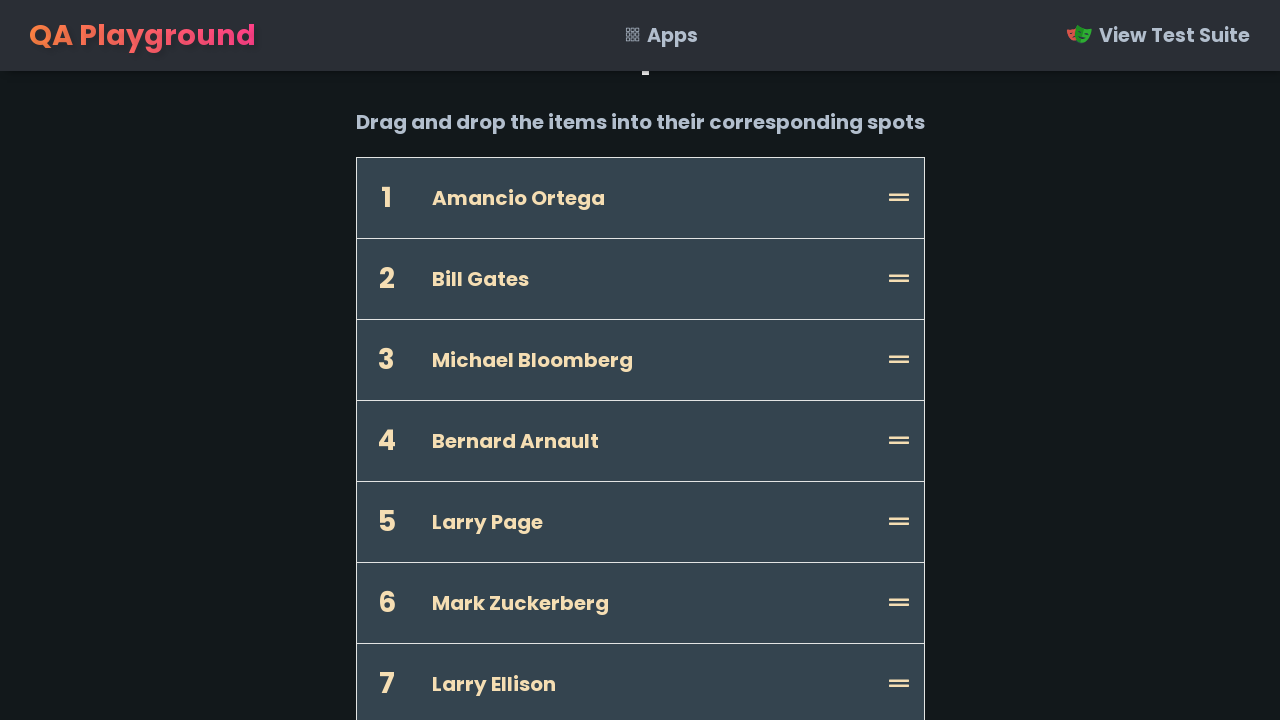

Dragged Carlos Slim Helu to position 4 at (640, 118)
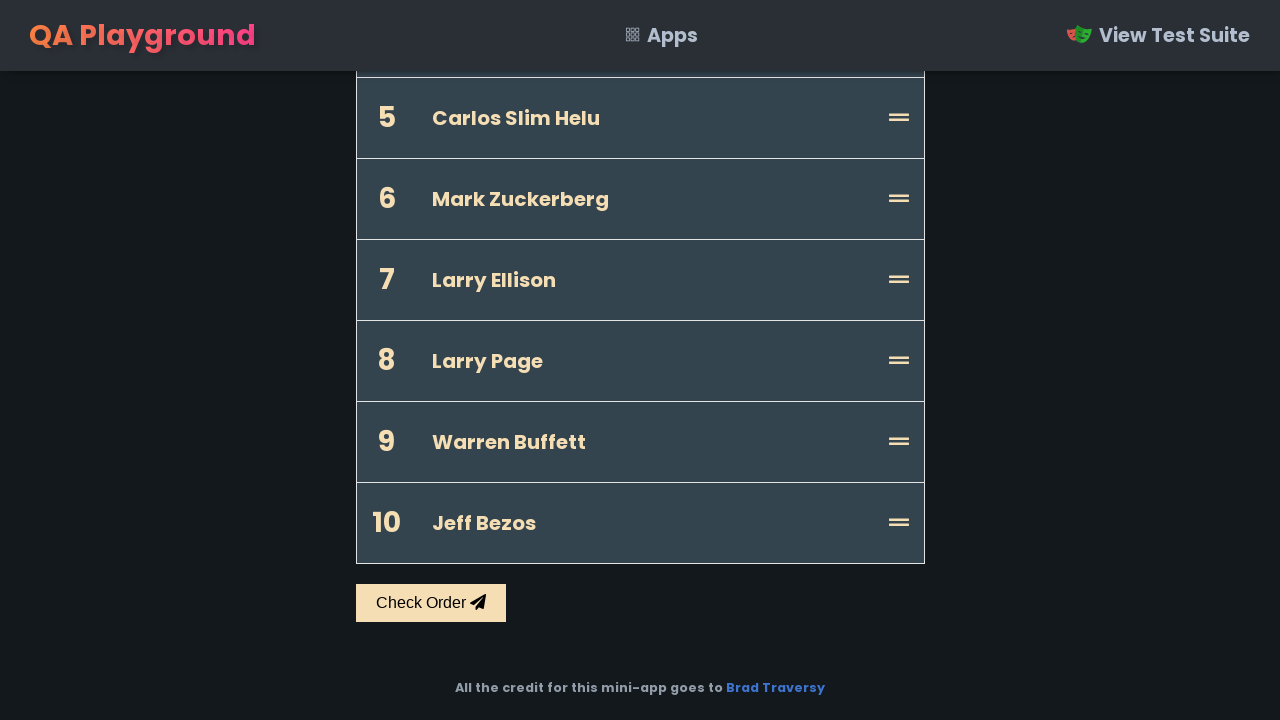

Dragged Amancio Ortega to position 5 at (640, 680)
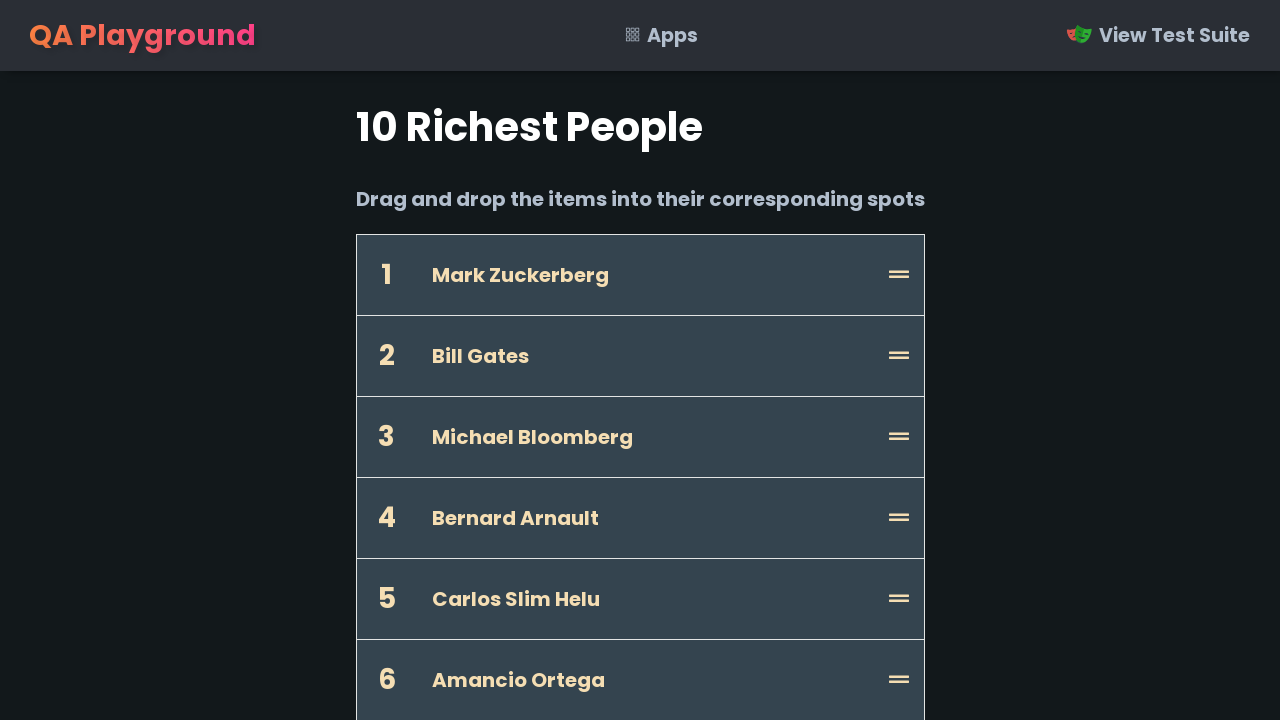

Dragged Larry Ellison to position 6 at (640, 361)
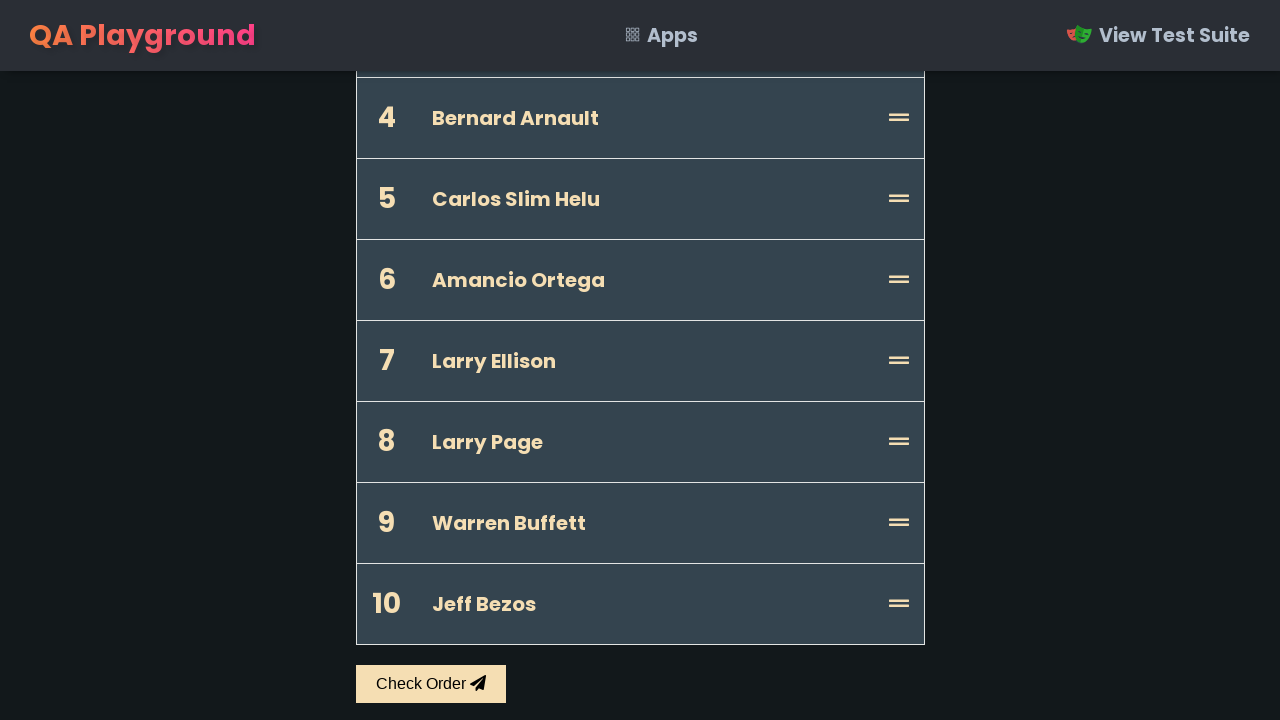

Dragged Mark Zuckerberg to position 7 at (640, 360)
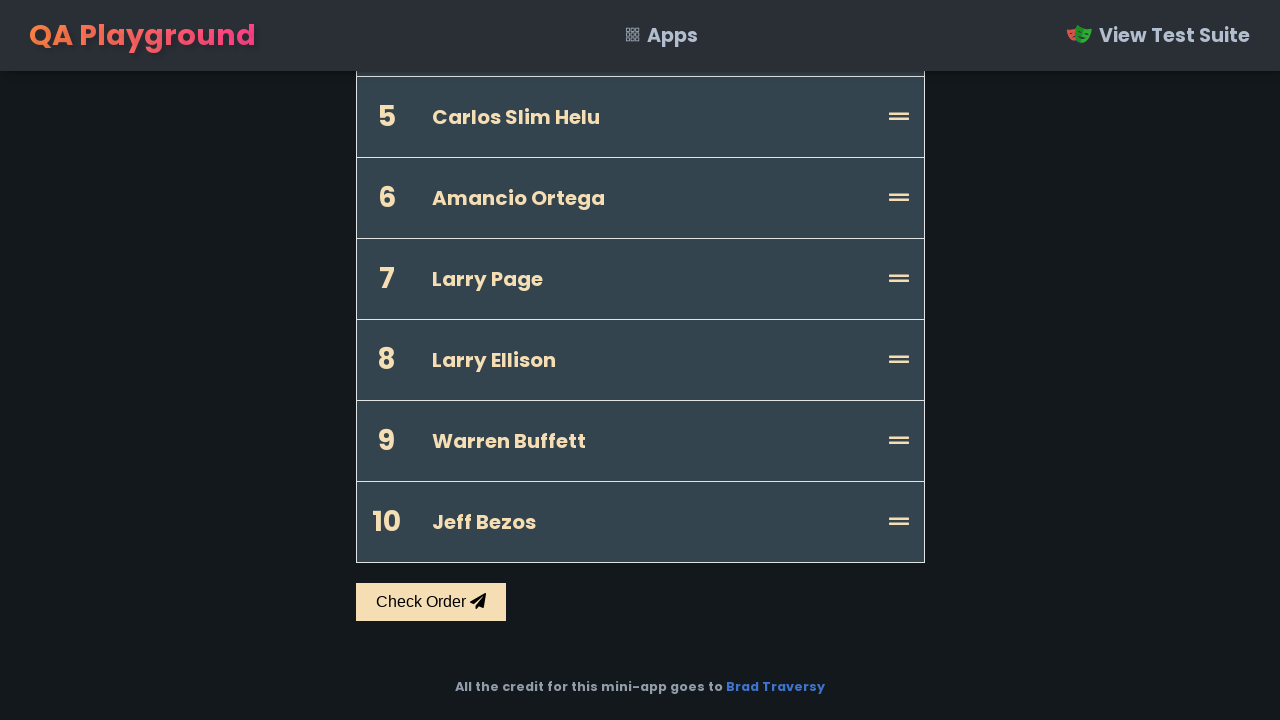

Dragged Michael Bloomberg to position 8 at (640, 424)
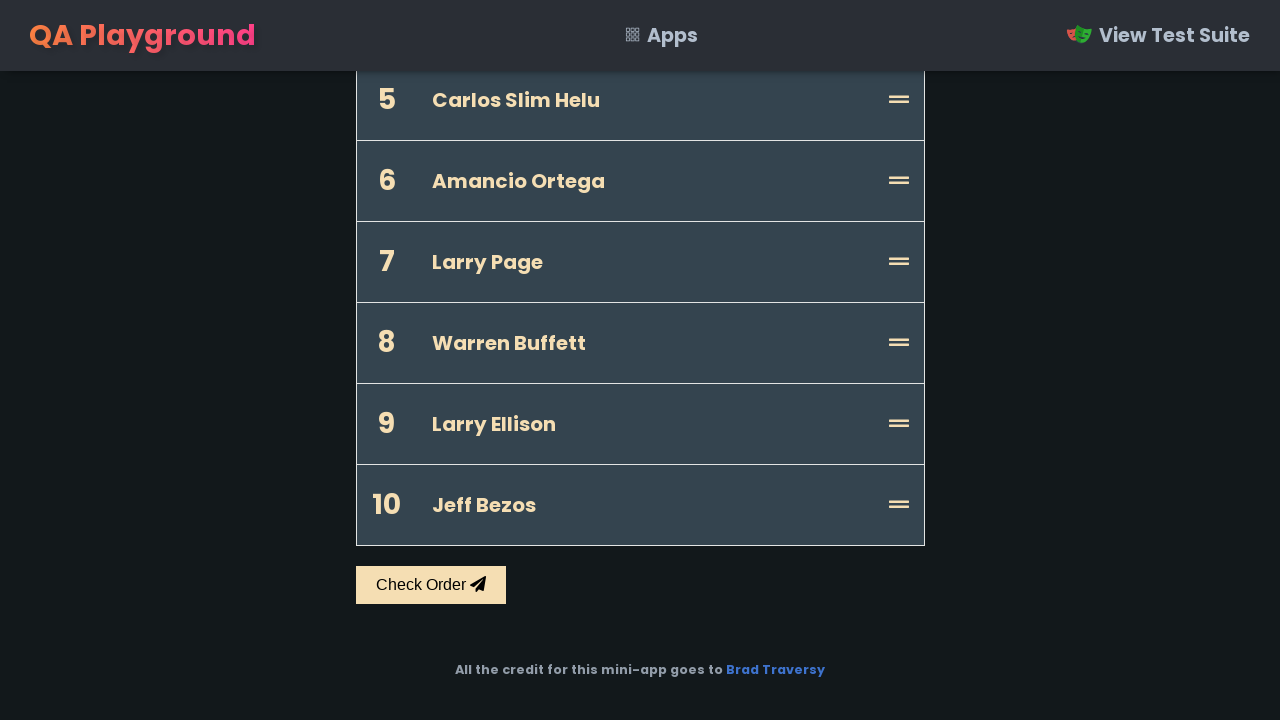

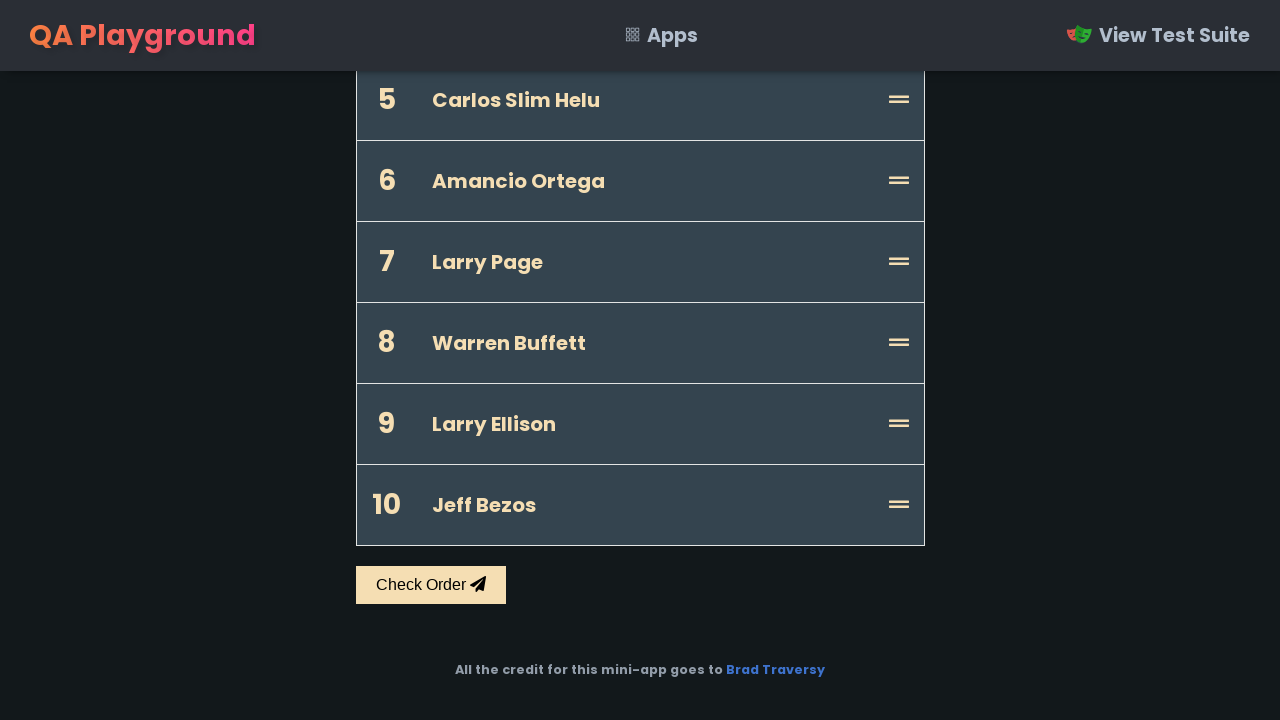